Tests dynamic controls by clicking Remove button, verifying "It's gone!" message appears, then clicking Add button and verifying "It's back!" message appears using implicit wait.

Starting URL: https://the-internet.herokuapp.com/dynamic_controls

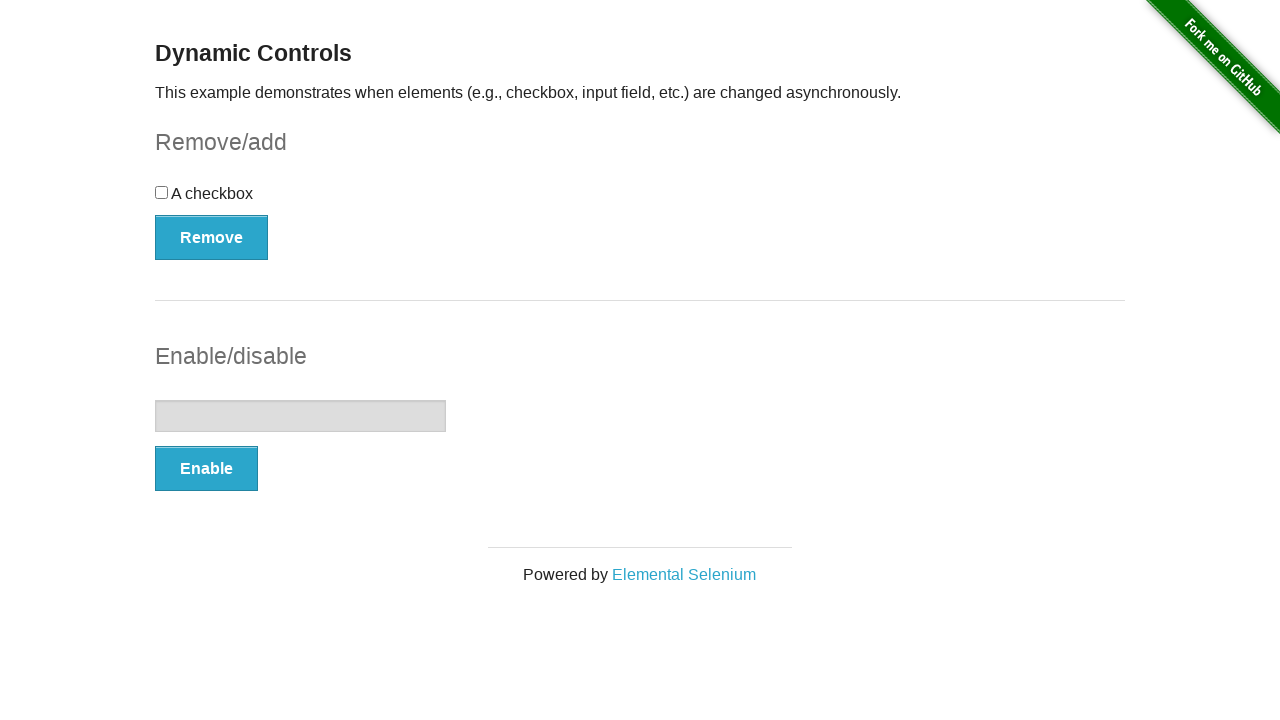

Clicked Remove button at (212, 237) on xpath=//*[text()='Remove']
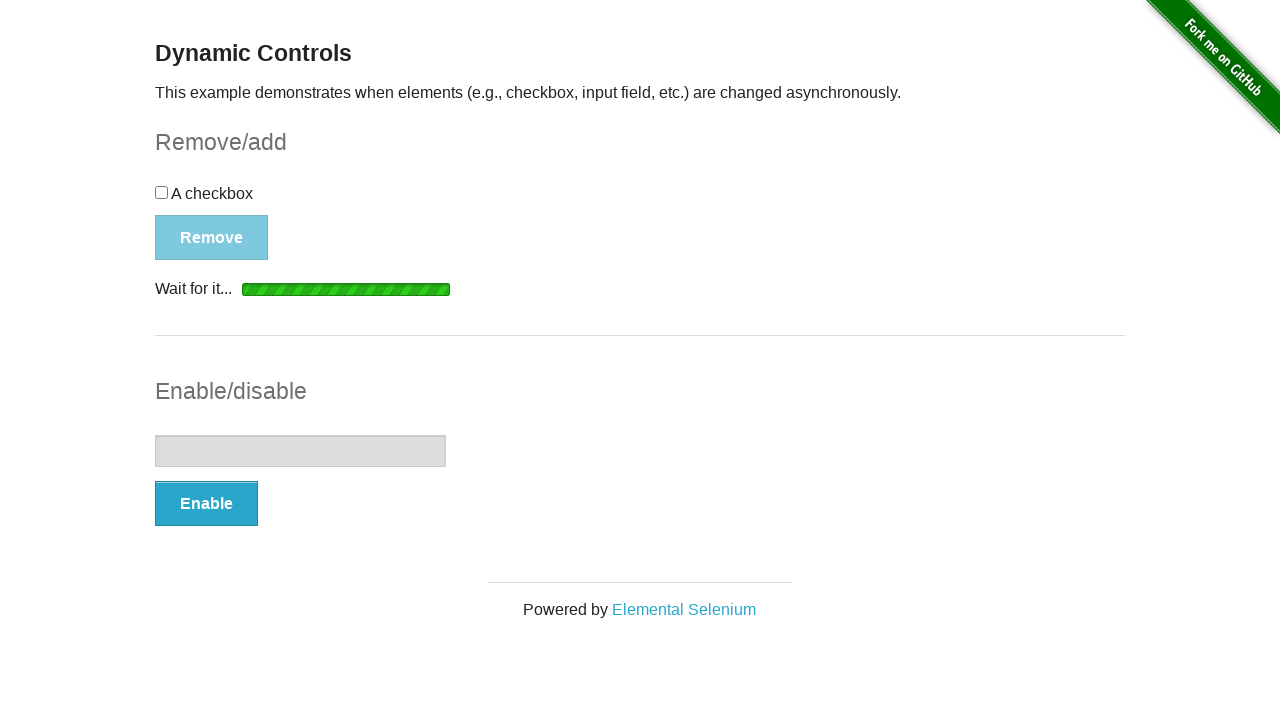

Verified 'It's gone!' message appeared
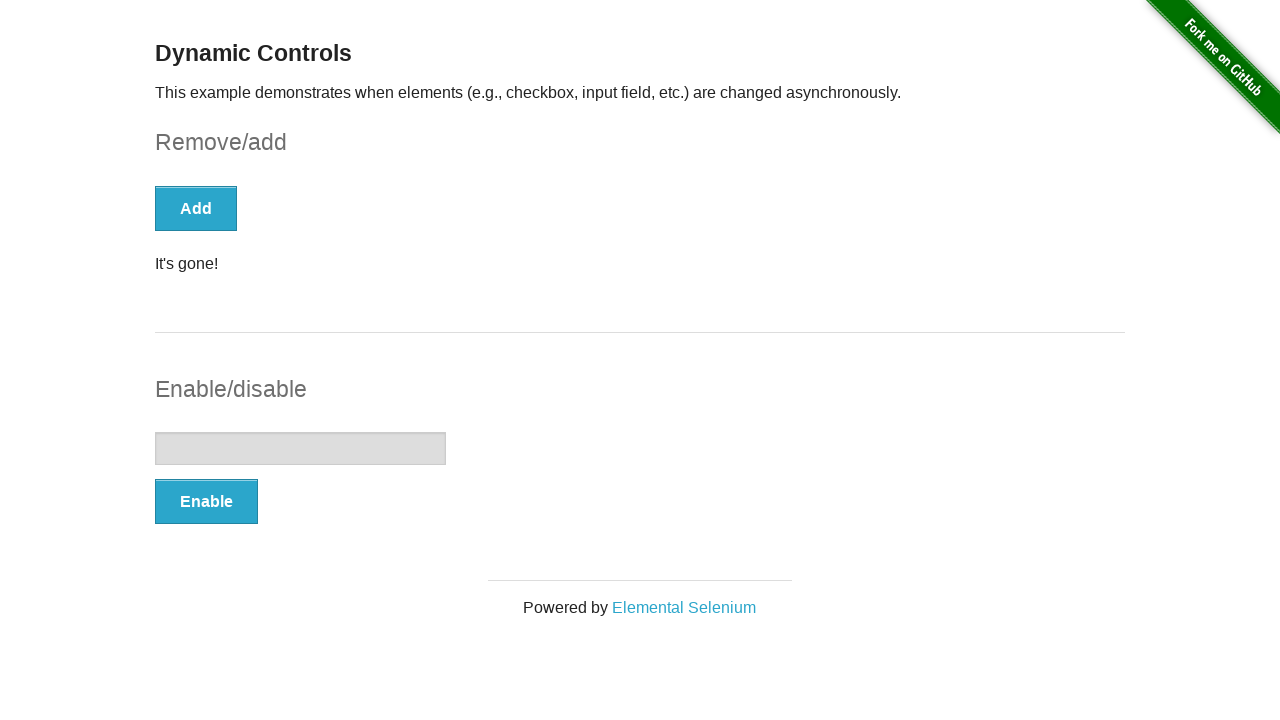

Clicked Add button at (196, 208) on xpath=//*[text()='Add']
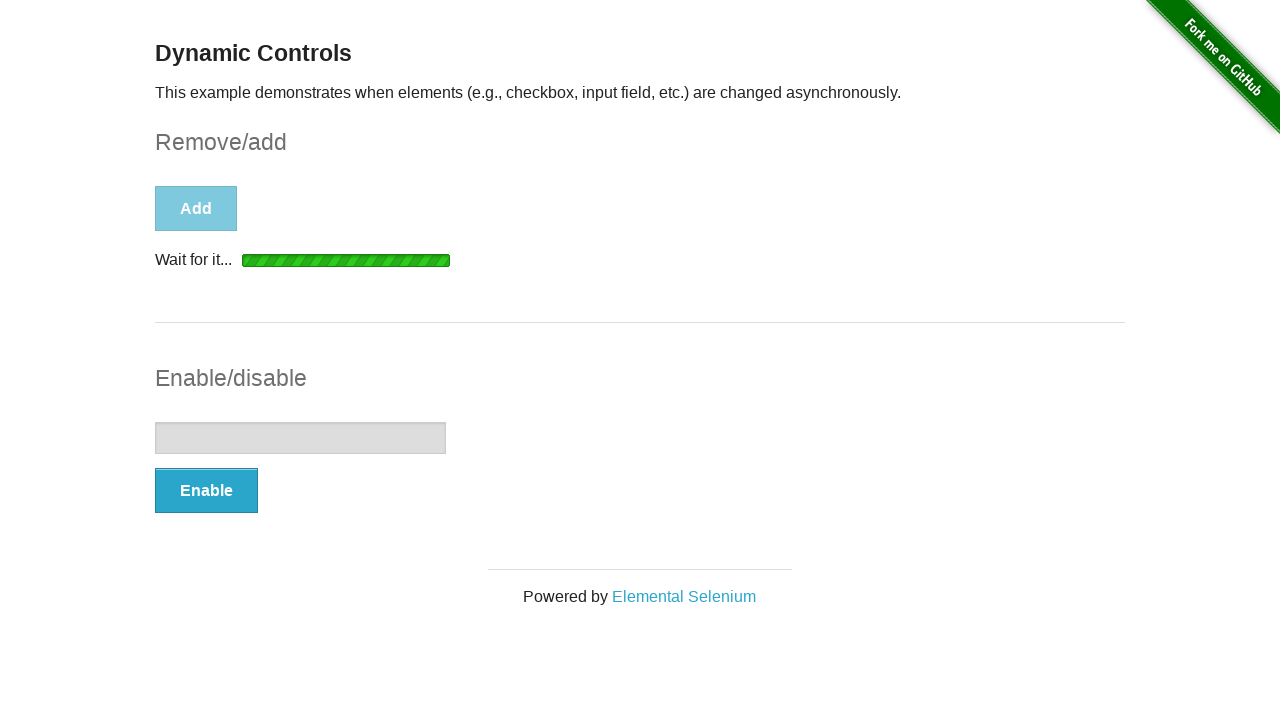

Verified 'It's back!' message appeared
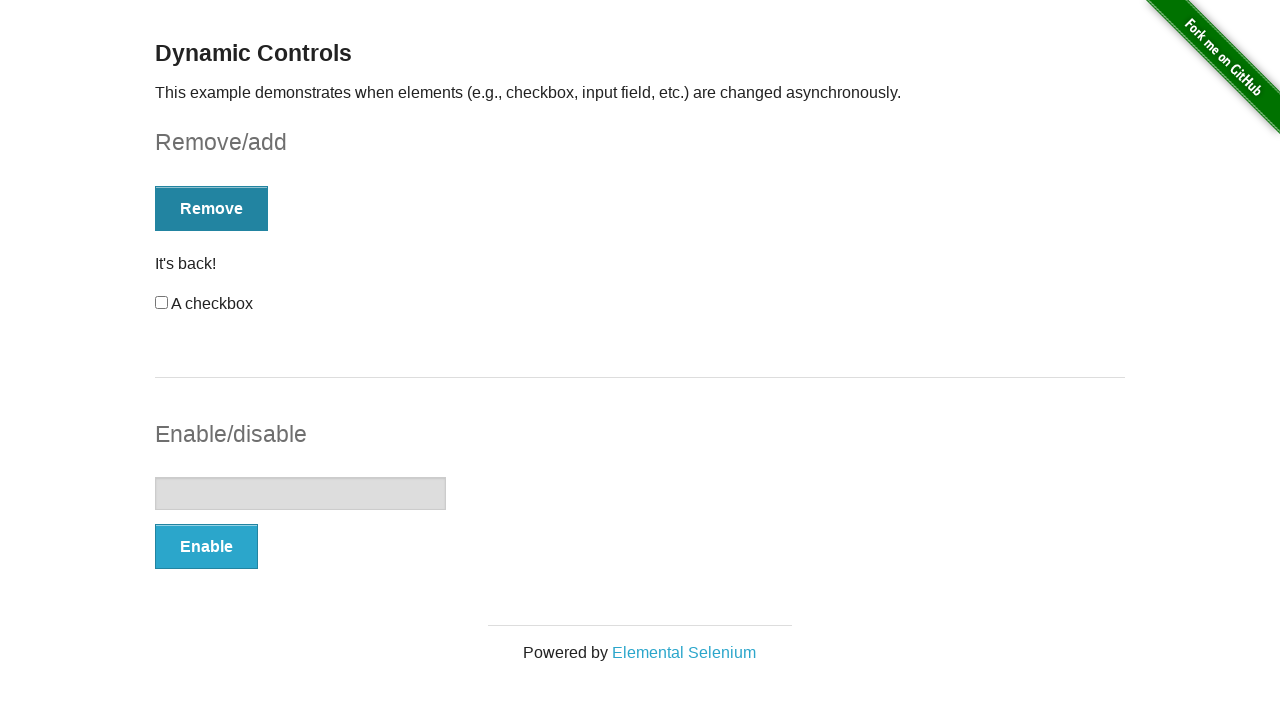

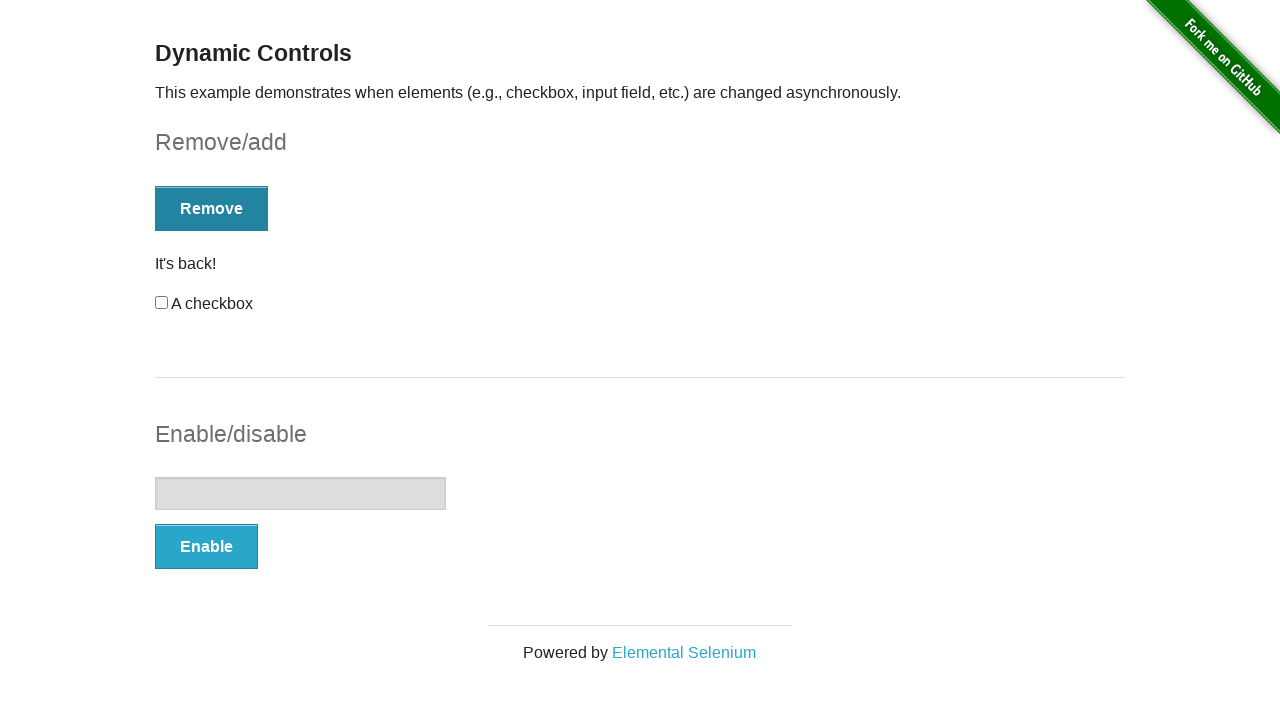